Tests basic browser navigation controls by visiting an article page, then using back, forward, and refresh browser functions.

Starting URL: https://habr.com/ru/articles/250975/

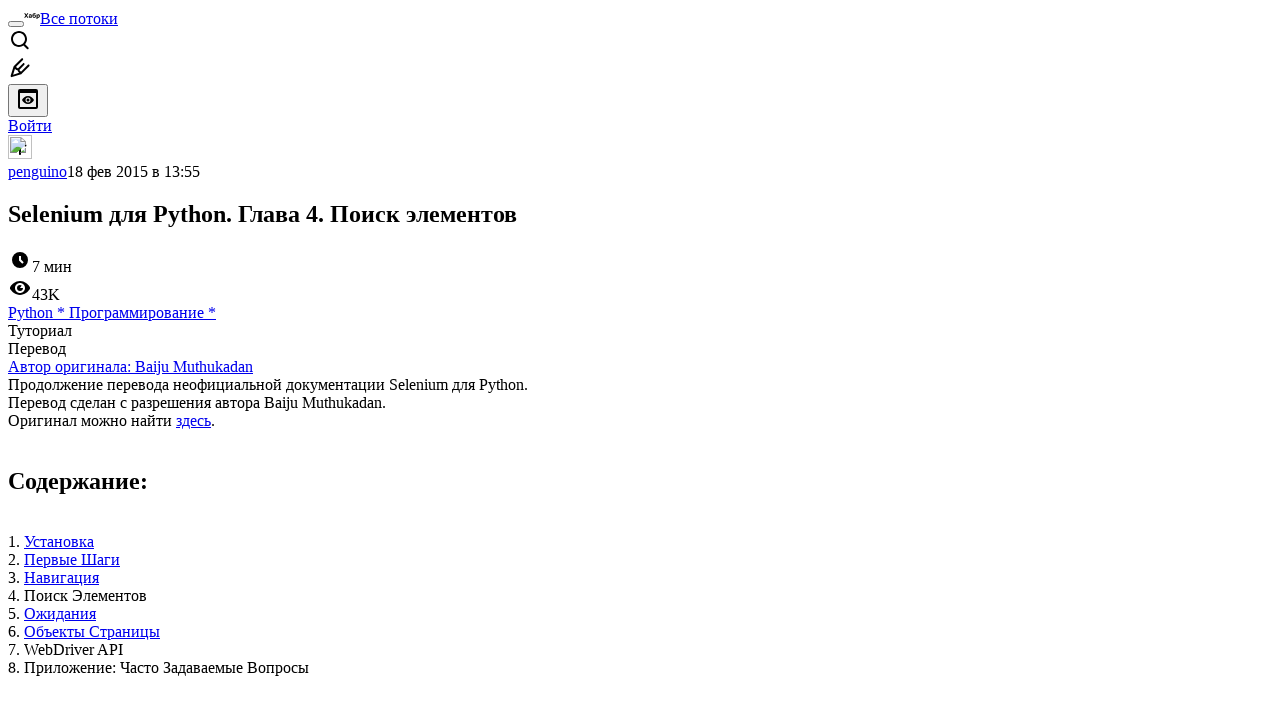

Article page loaded at https://habr.com/ru/articles/250975/
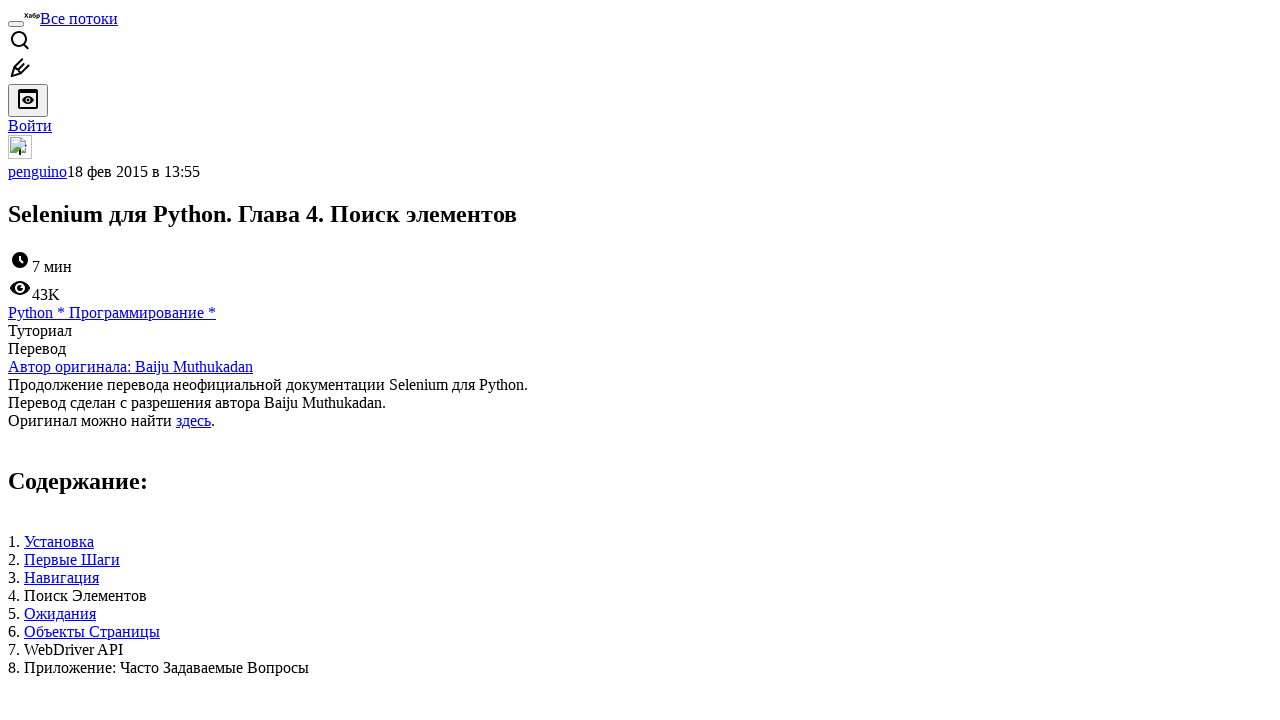

Navigated back using browser back button
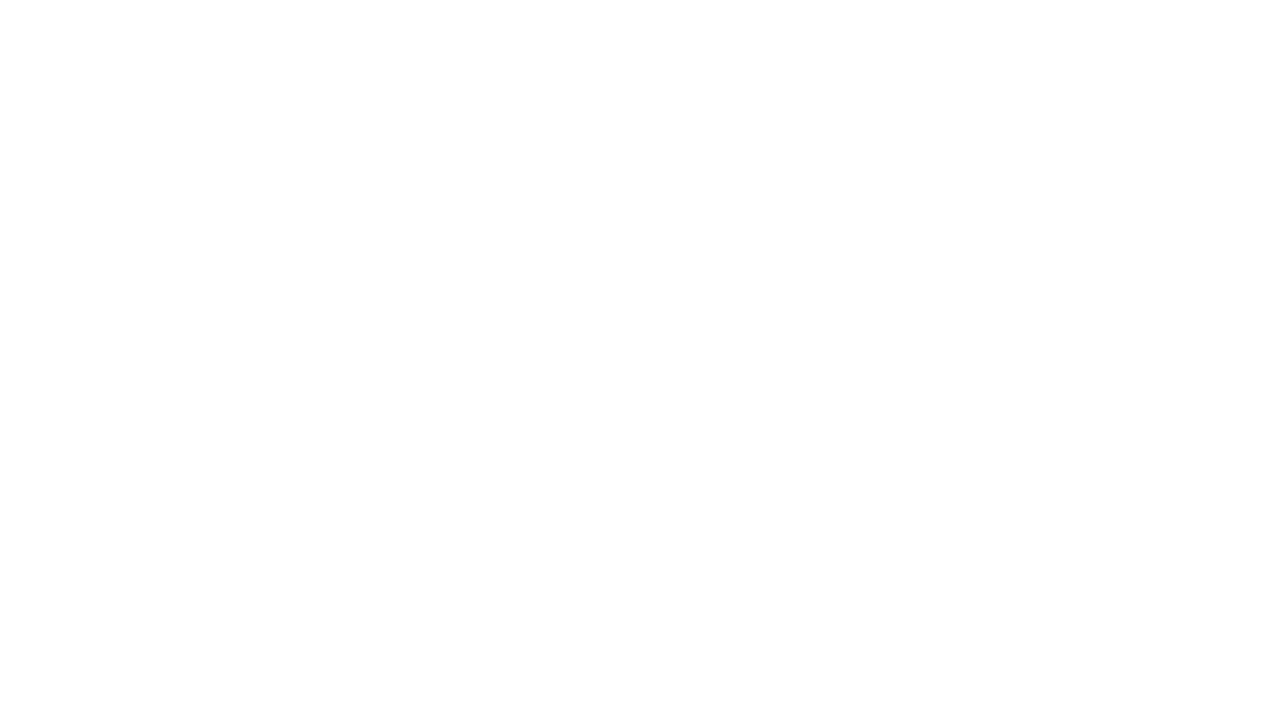

Previous page loaded after back navigation
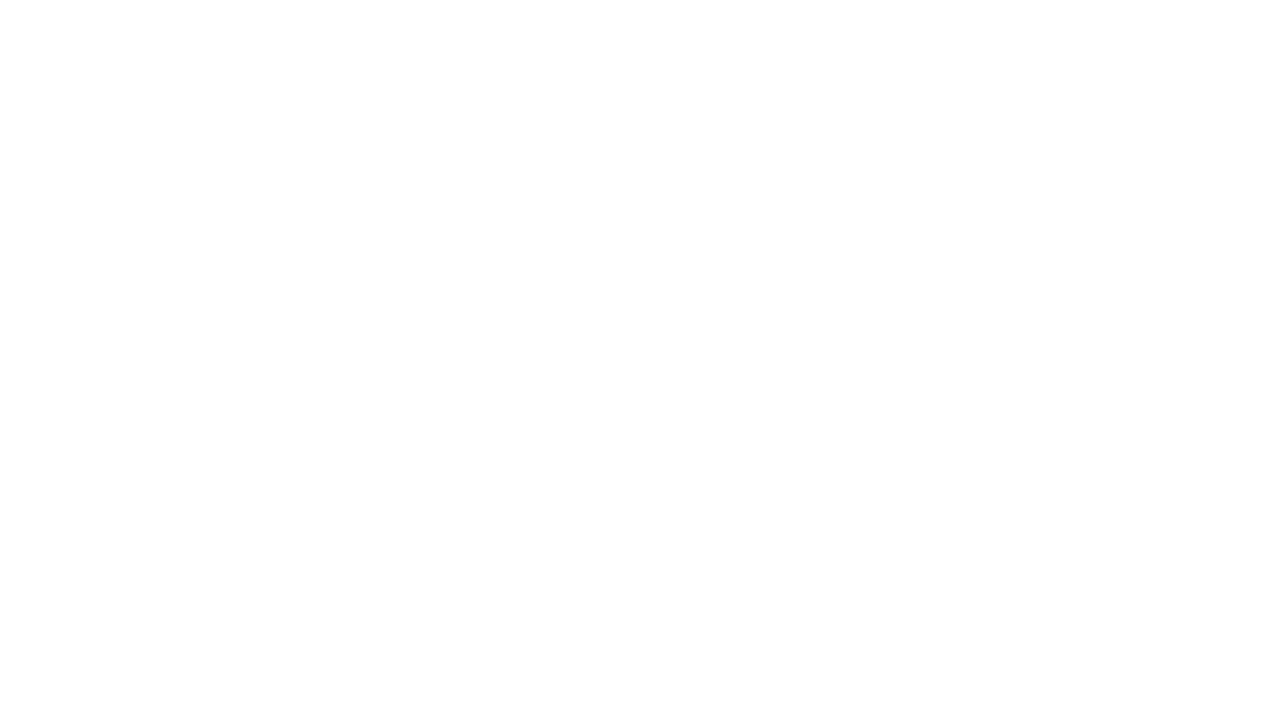

Navigated forward using browser forward button
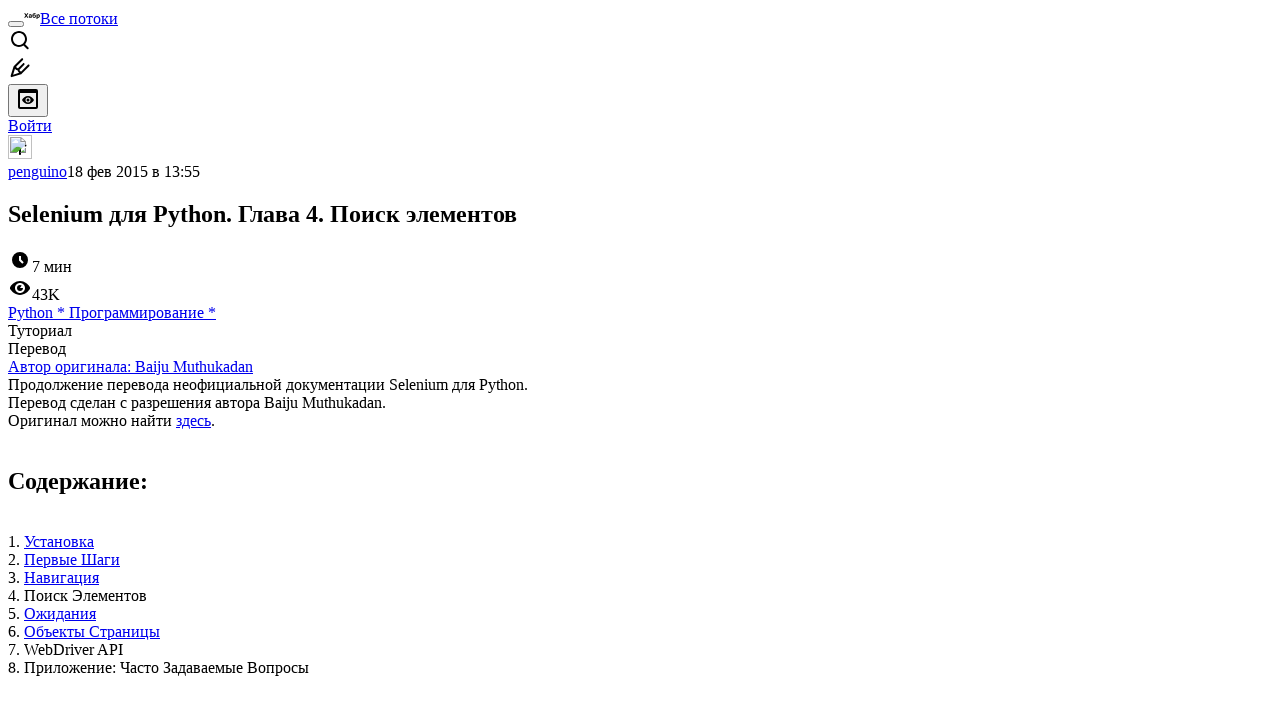

Article page loaded again after forward navigation
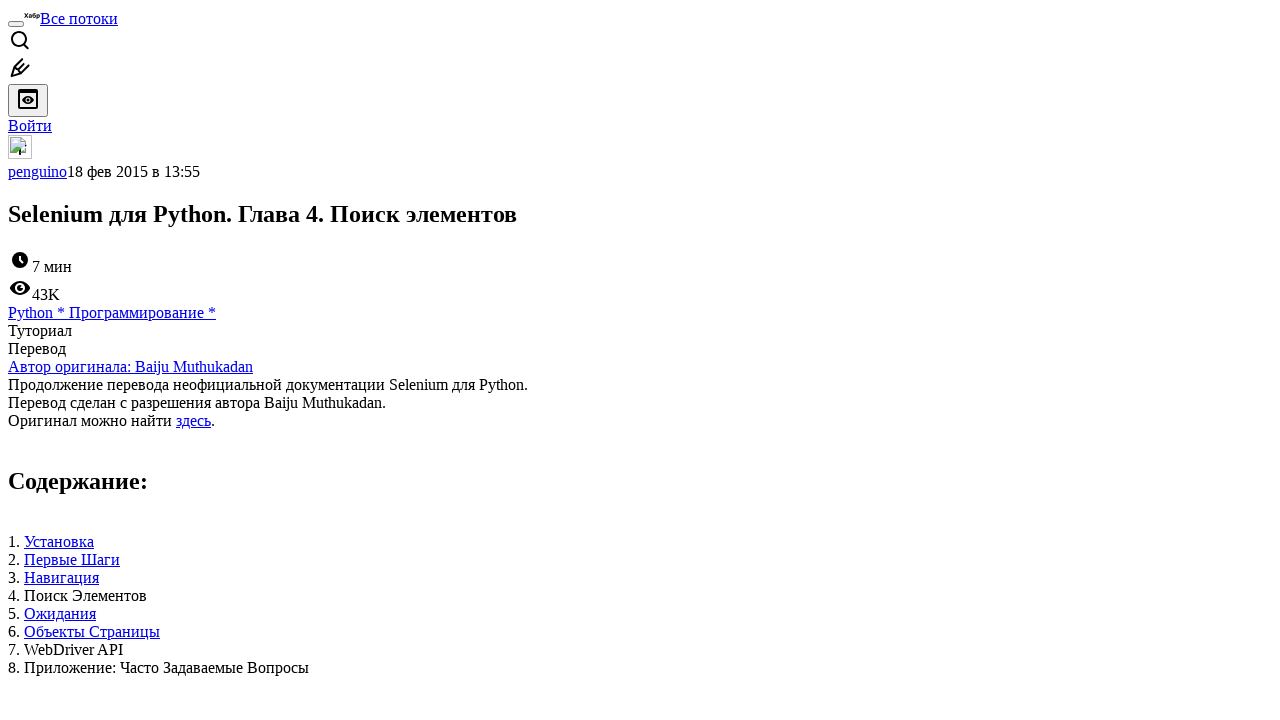

Refreshed the current article page
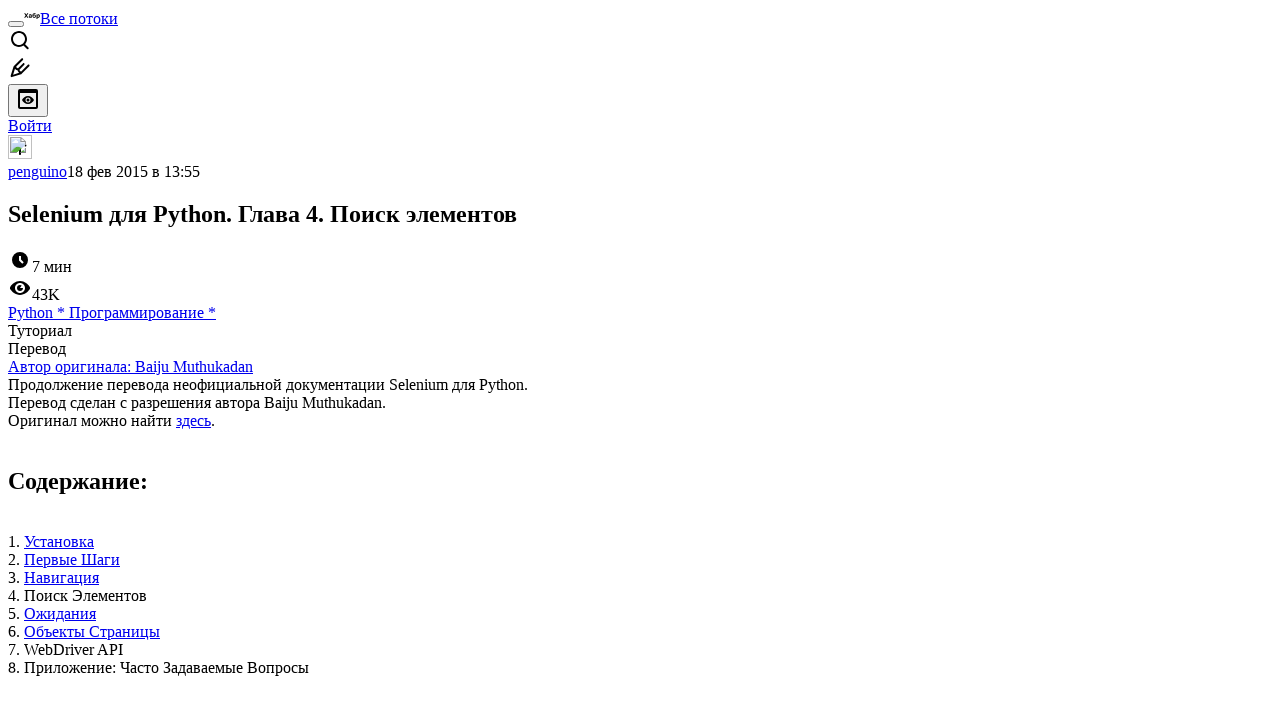

Article page reloaded successfully
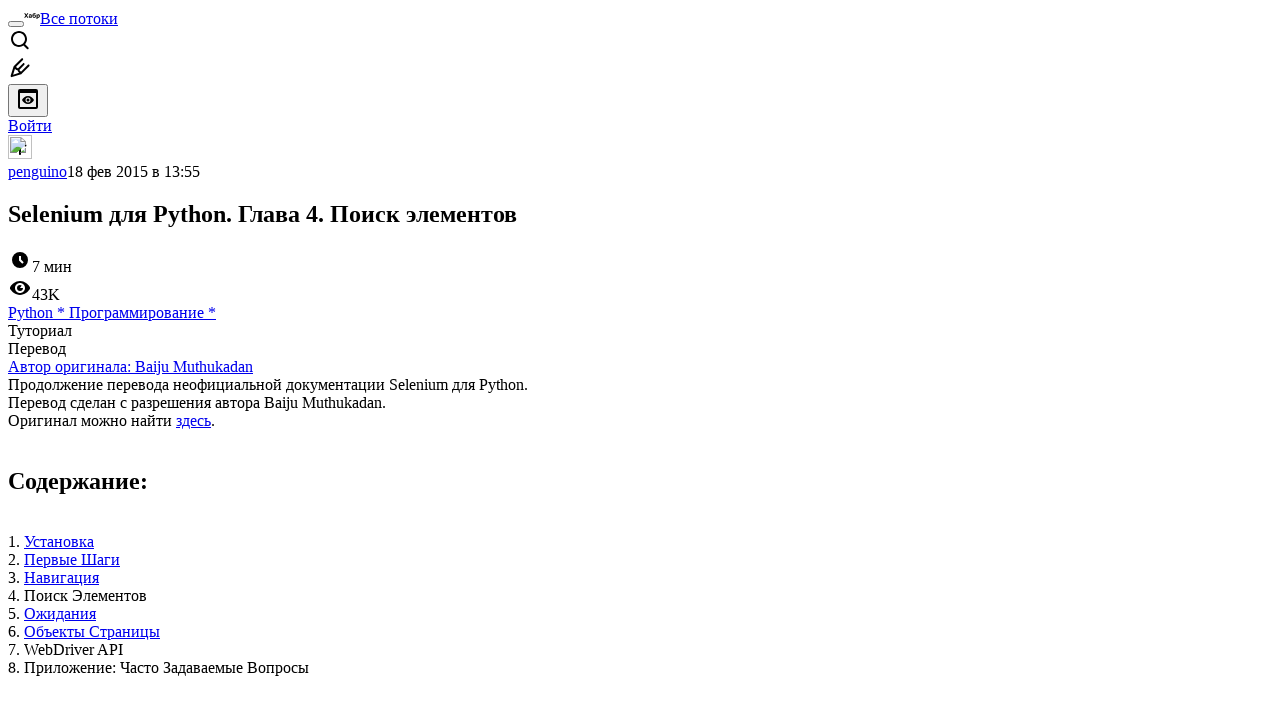

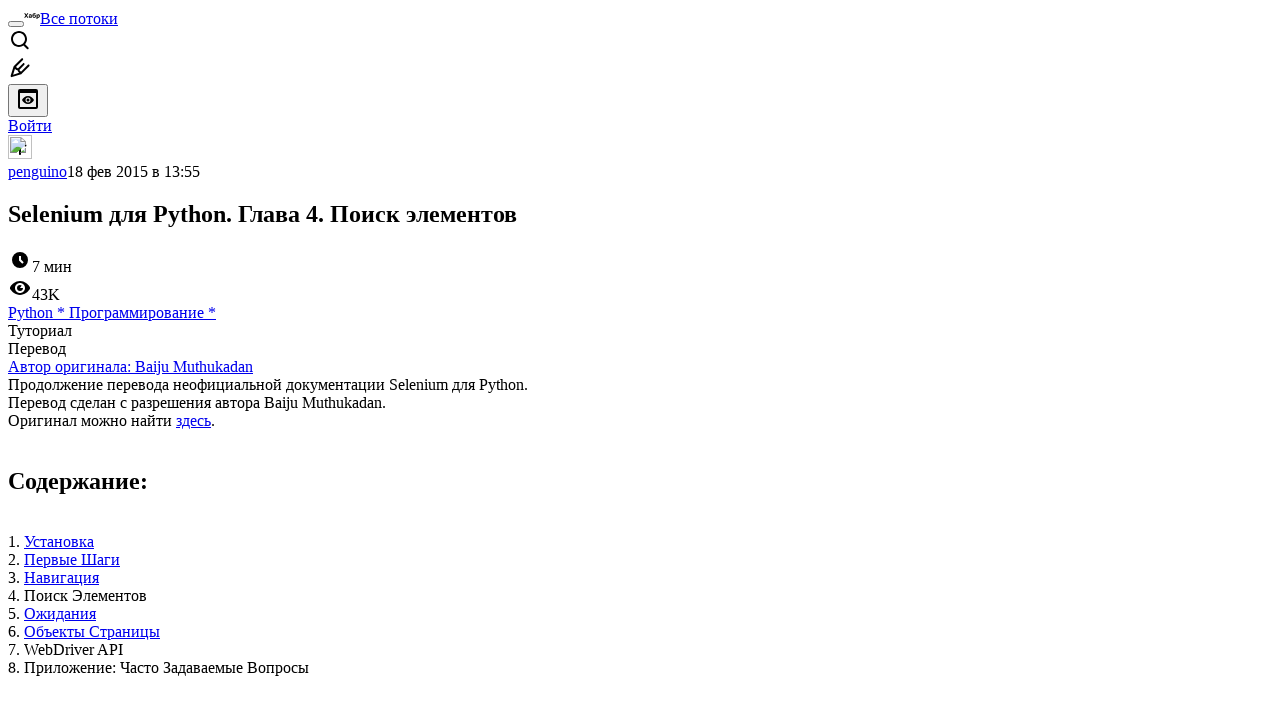